Navigates to the my-fork website and clicks on the login button in the menu to open the login interface

Starting URL: https://test.my-fork.com/

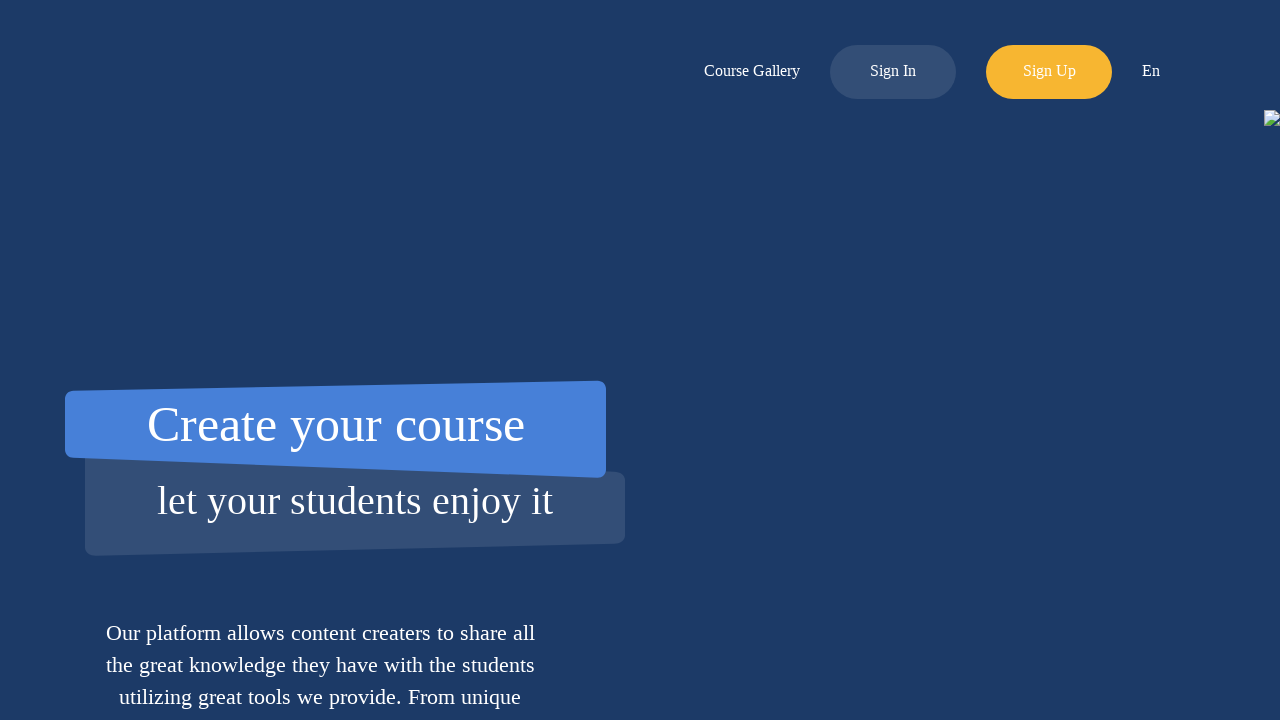

Navigated to https://test.my-fork.com/
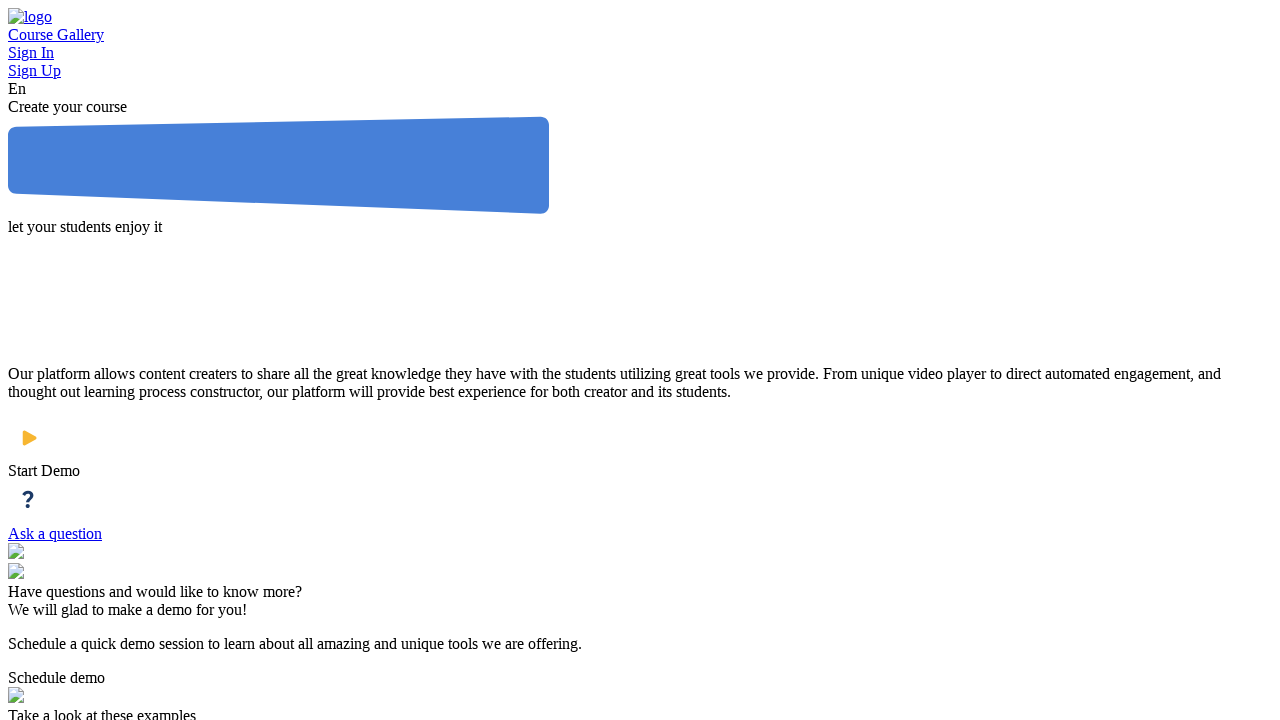

Clicked the login button in the menu to open the login interface at (640, 53) on a.menu-item.log-in-button
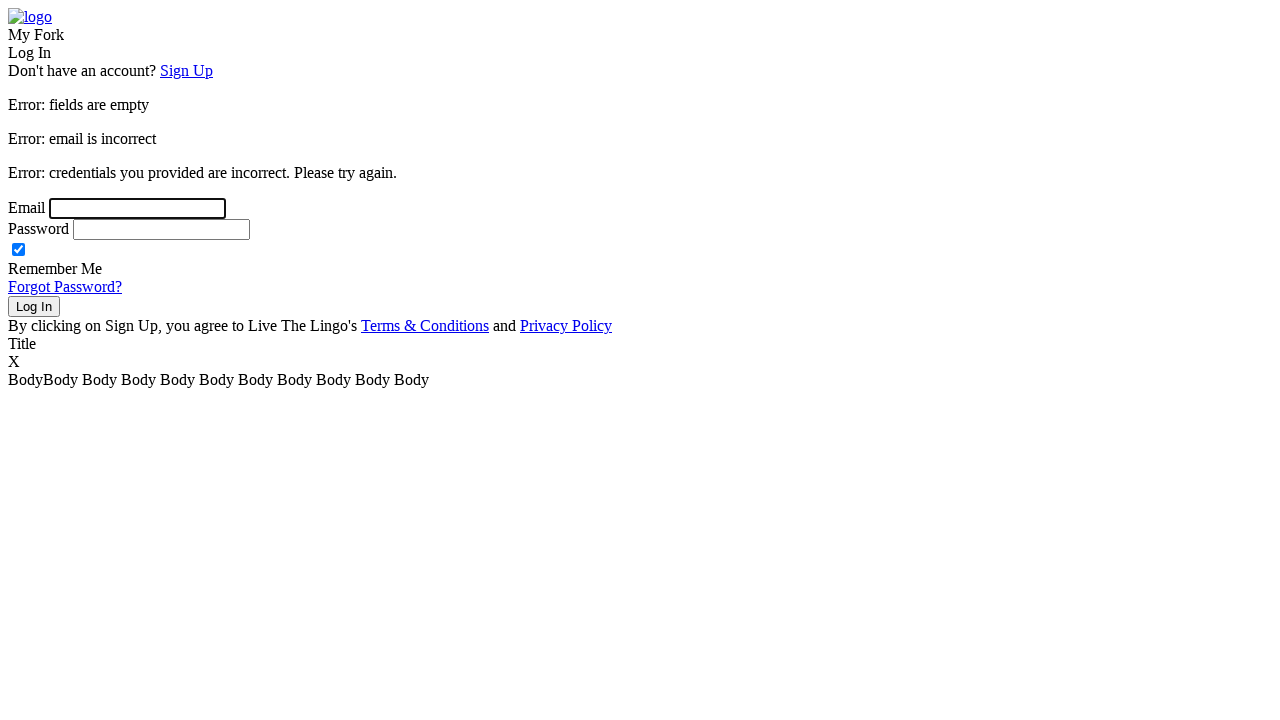

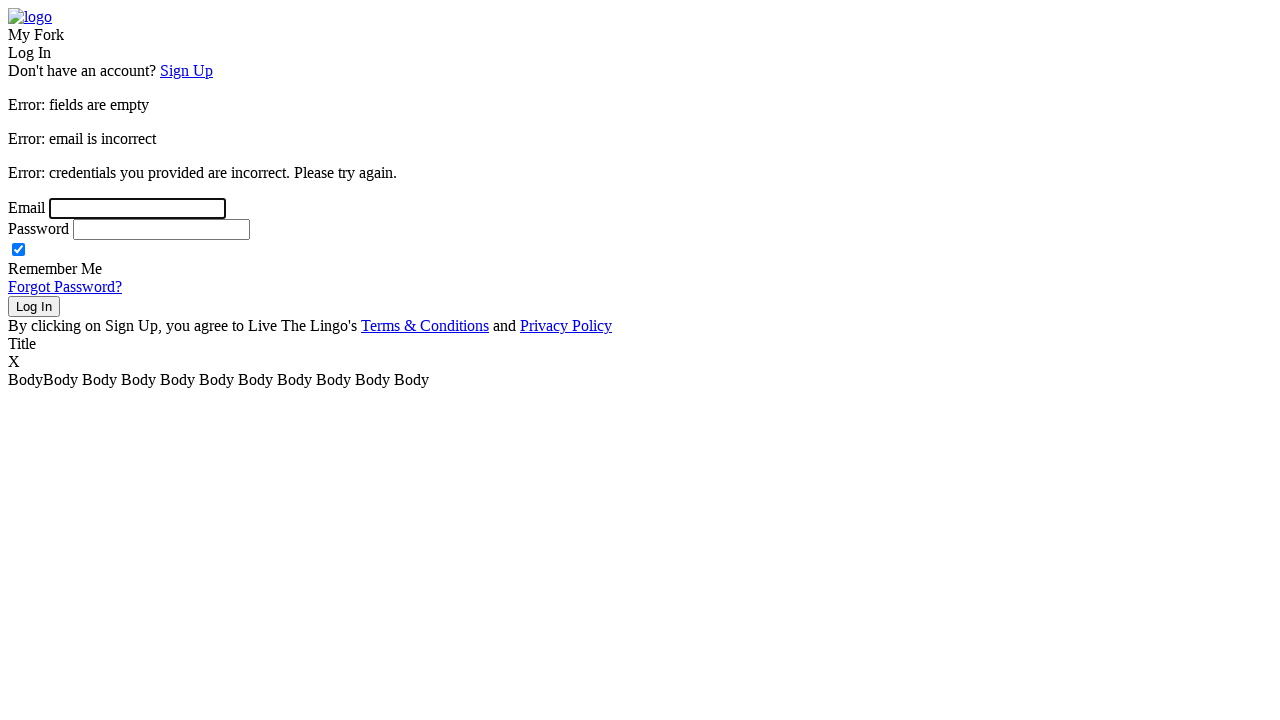